Tests adding an item to cart from the shop page and verifies the cart displays correct item count and price totals

Starting URL: http://practice.automationtesting.in/

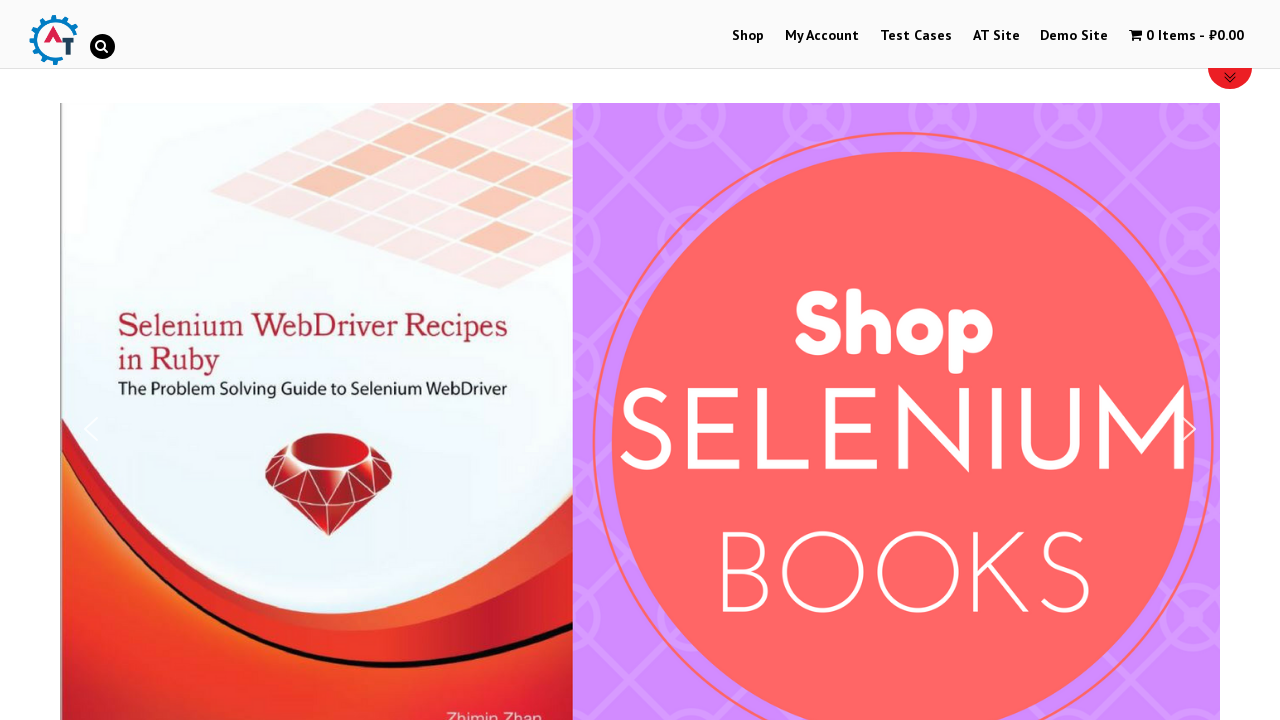

Clicked on Shop button to navigate to shop page at (748, 36) on xpath=//a[contains(text(),'Shop')]
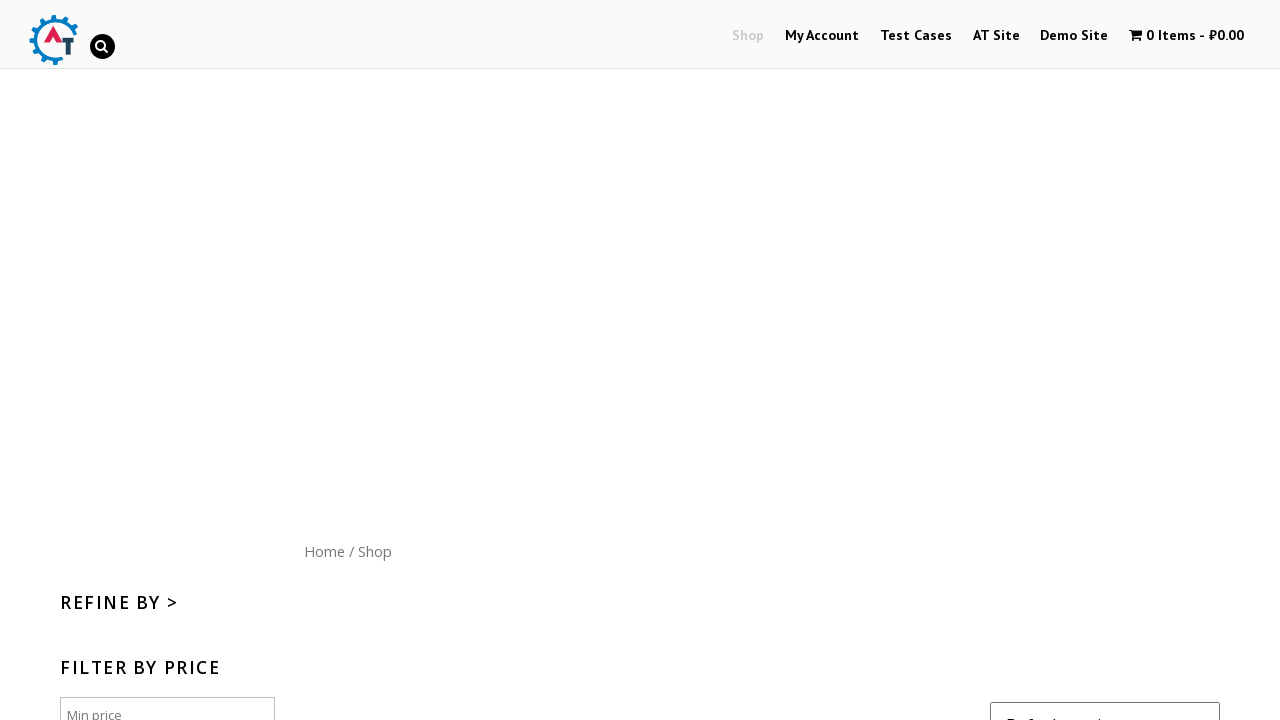

Clicked Add to Cart button for product with ID 182 at (1115, 361) on [data-product_id='182']
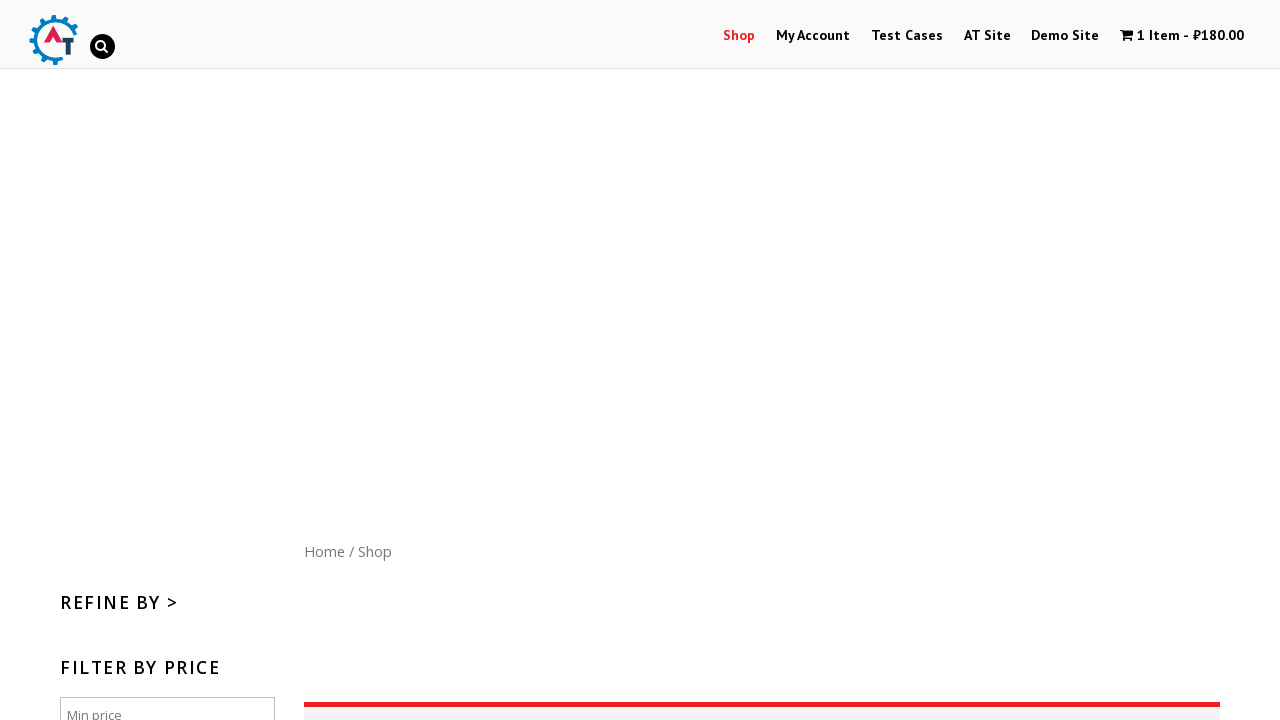

Cart contents element loaded after adding item
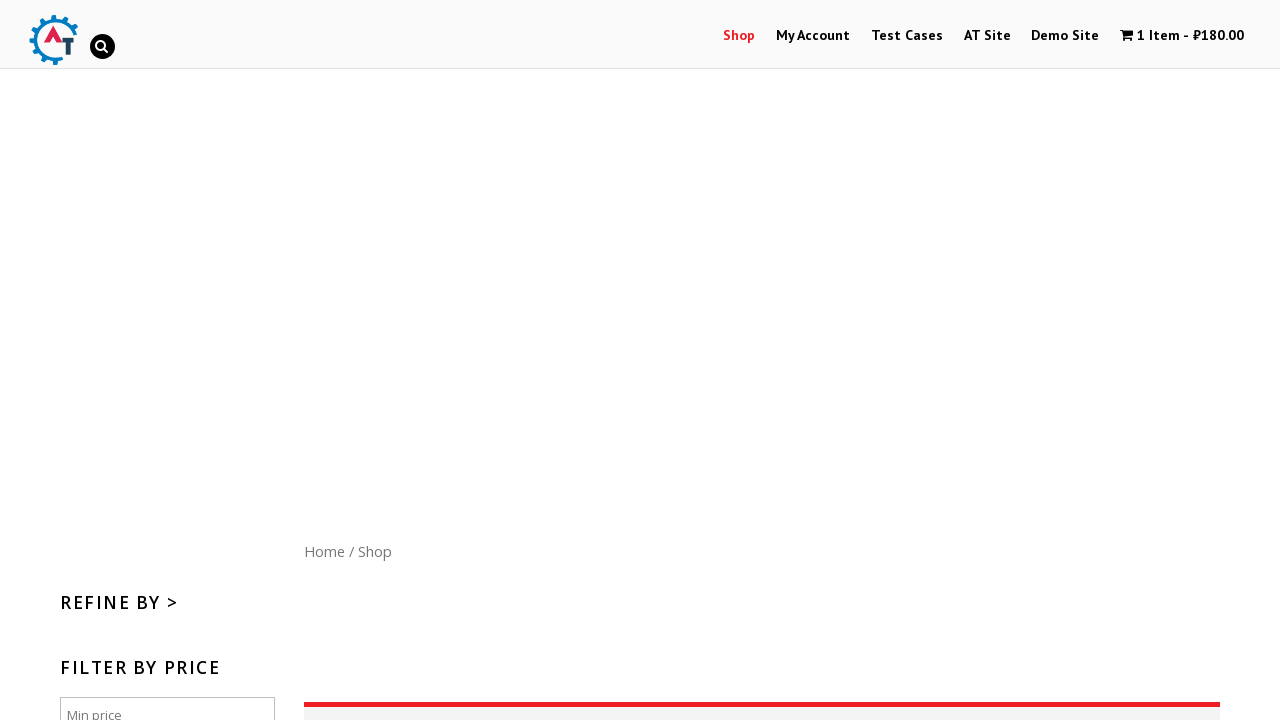

Waited 2 seconds for cart to fully update
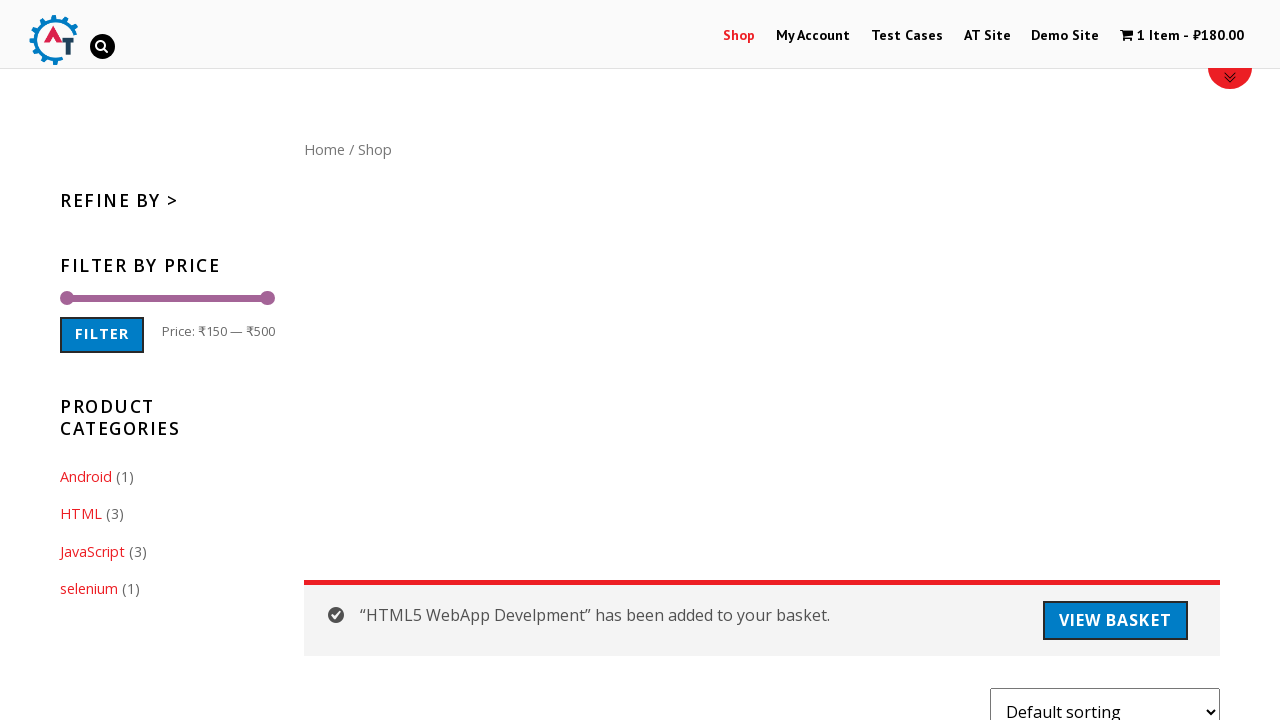

Clicked on cart menu to view cart contents at (1182, 36) on .wpmenucart-contents
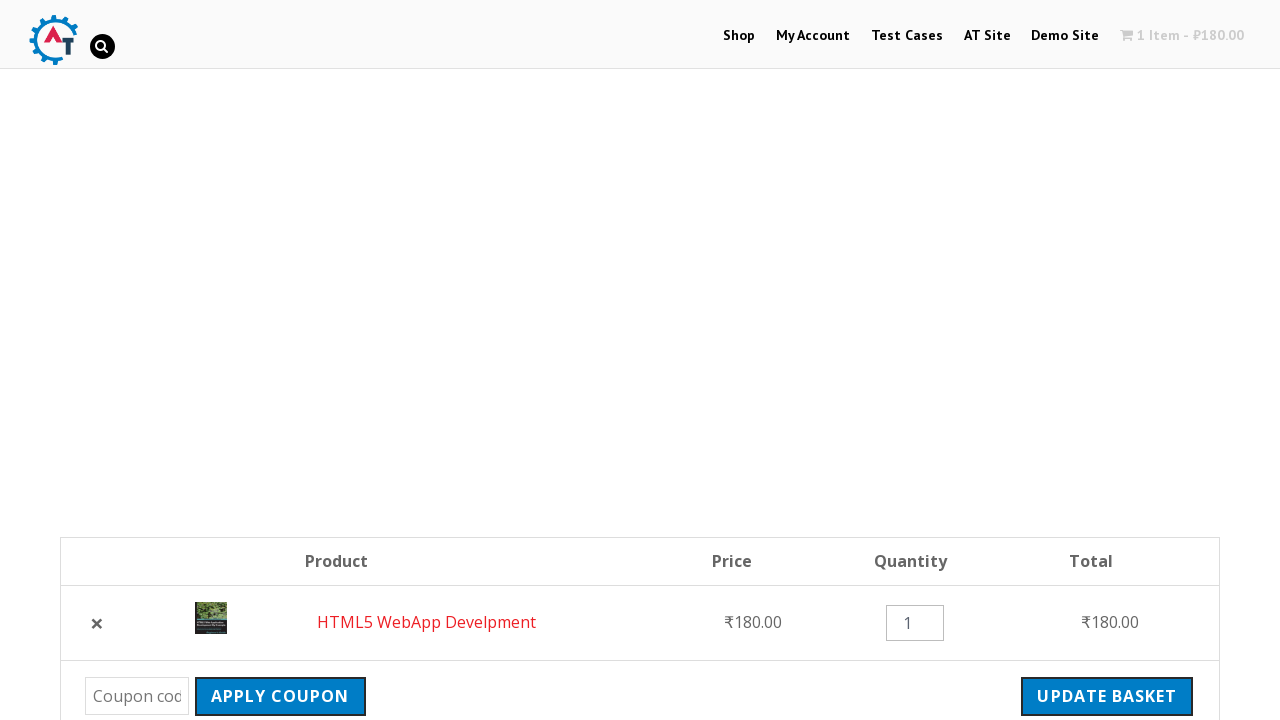

Cart page loaded with subtotal amount visible
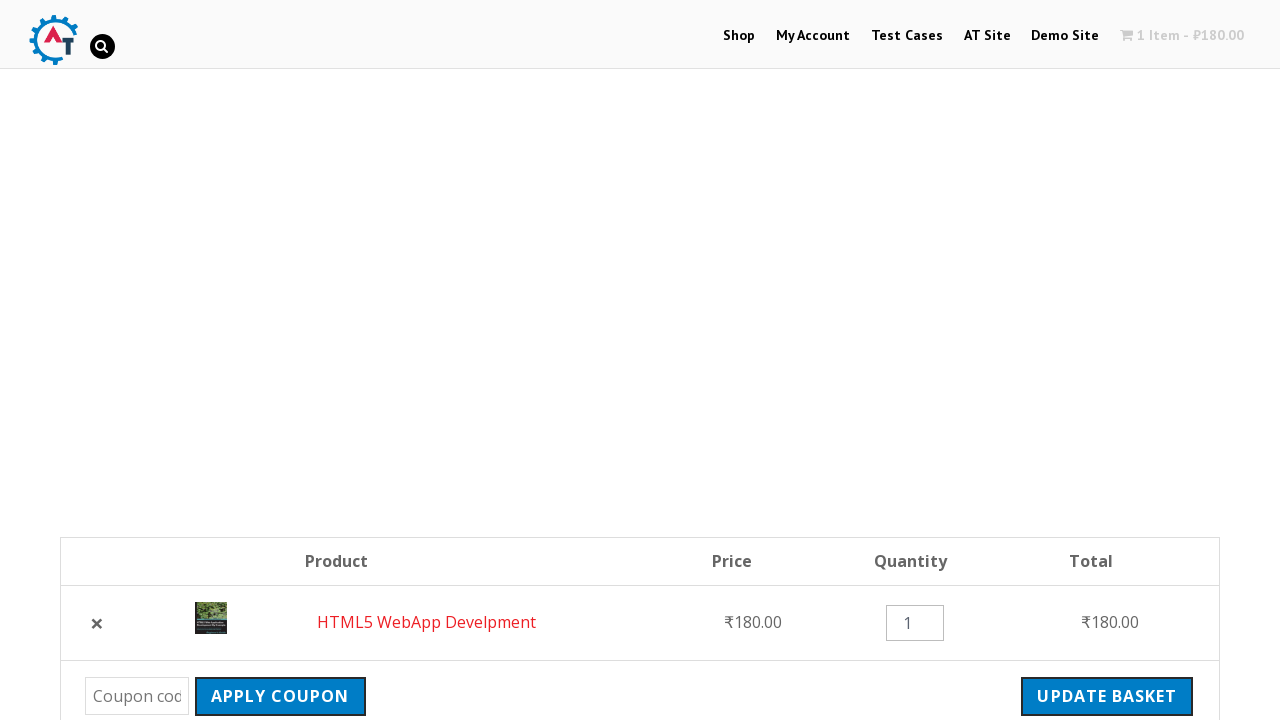

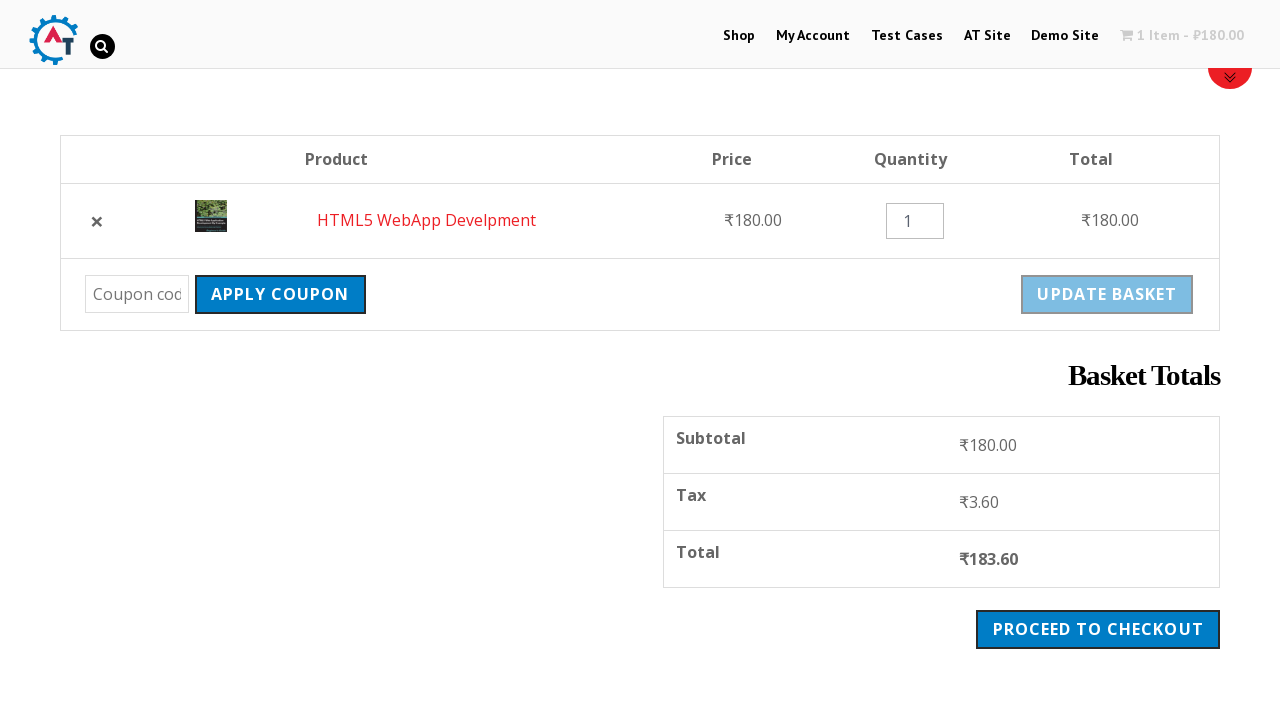